Tests mouse hover functionality by hovering over an element to reveal a dropdown menu, then performing a right-click context action and clicking on the Reload link

Starting URL: https://rahulshettyacademy.com/AutomationPractice/

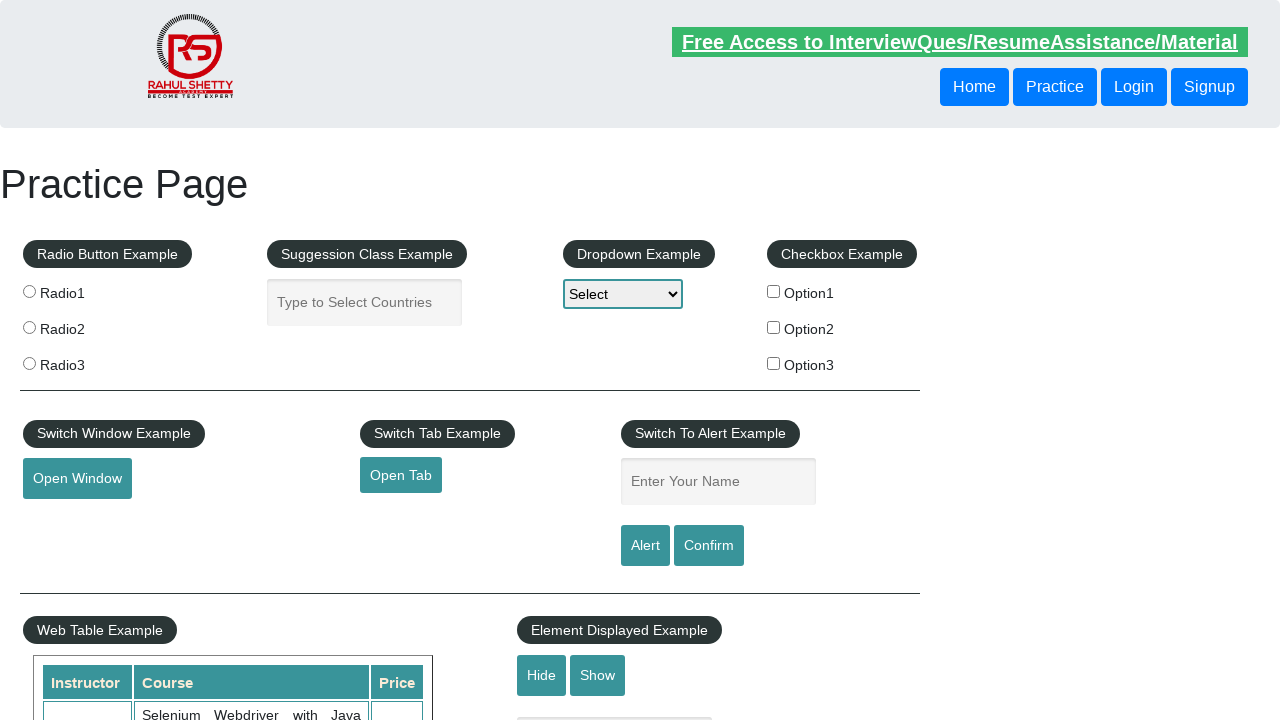

Hovered over mouse hover element to reveal dropdown menu at (83, 361) on #mousehover
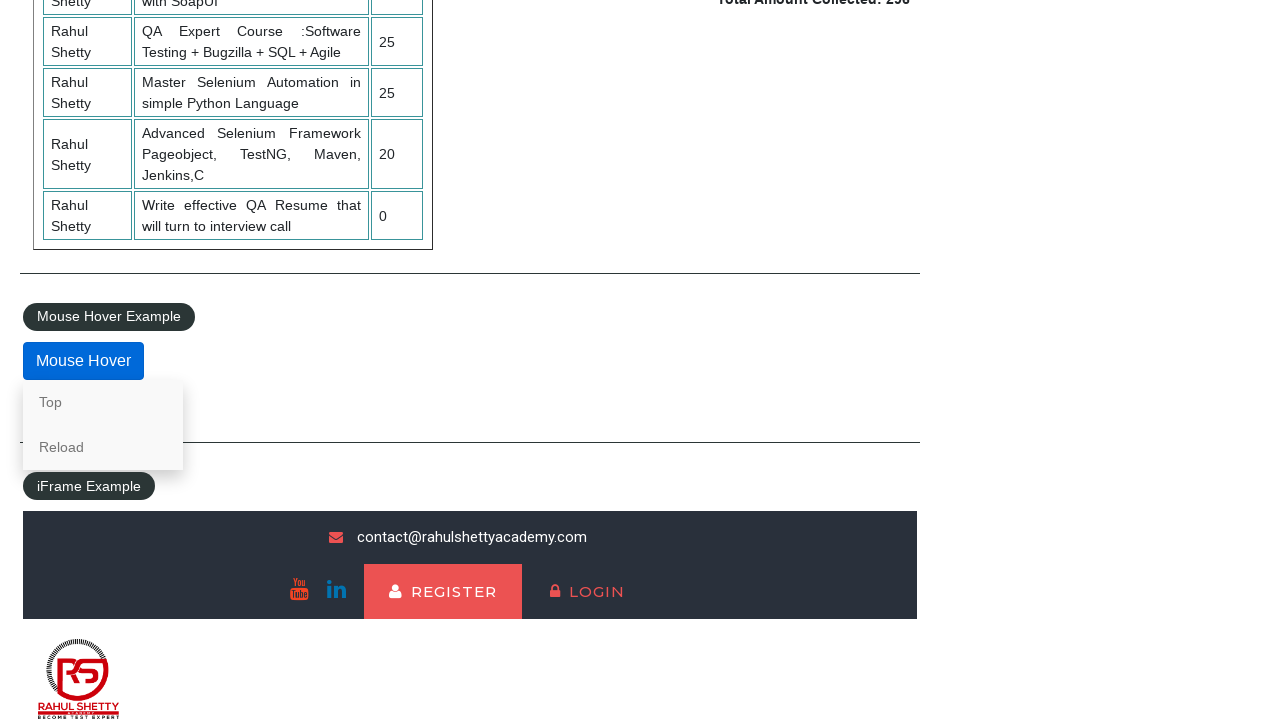

Right-clicked on the Reload link to open context menu at (103, 447) on a:text('Reload')
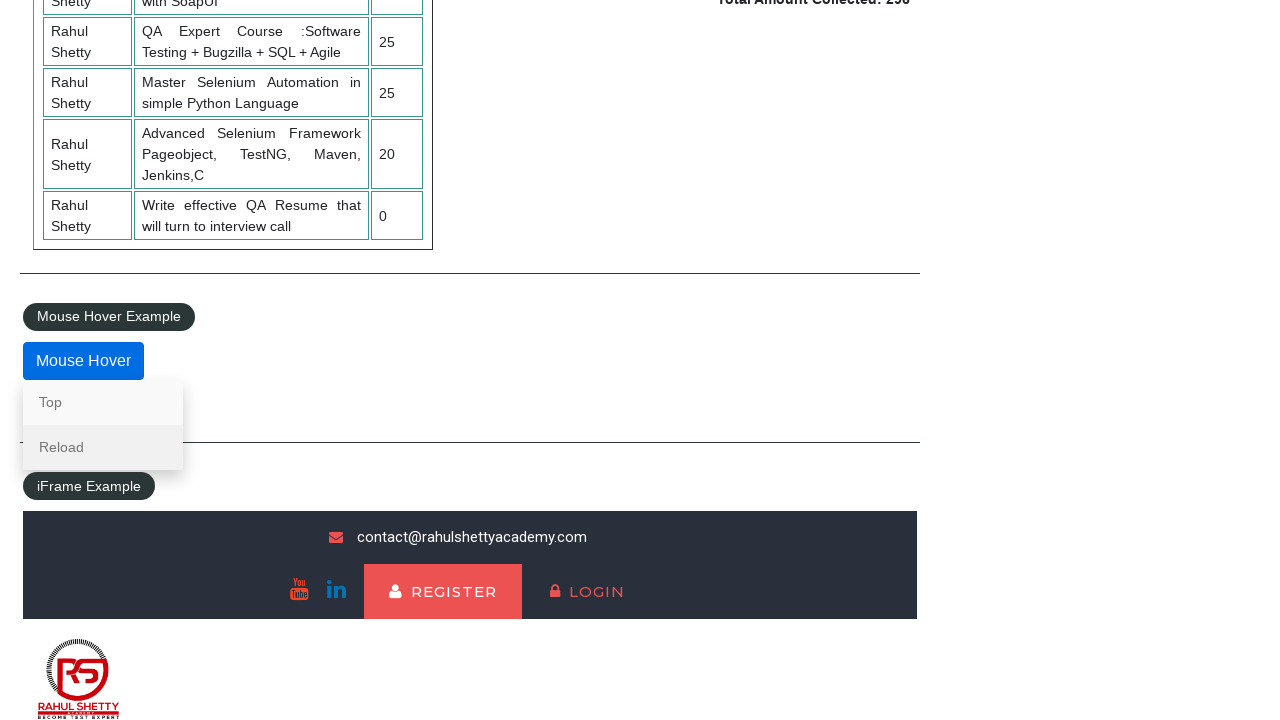

Clicked on the Reload link at (103, 447) on a:text('Reload')
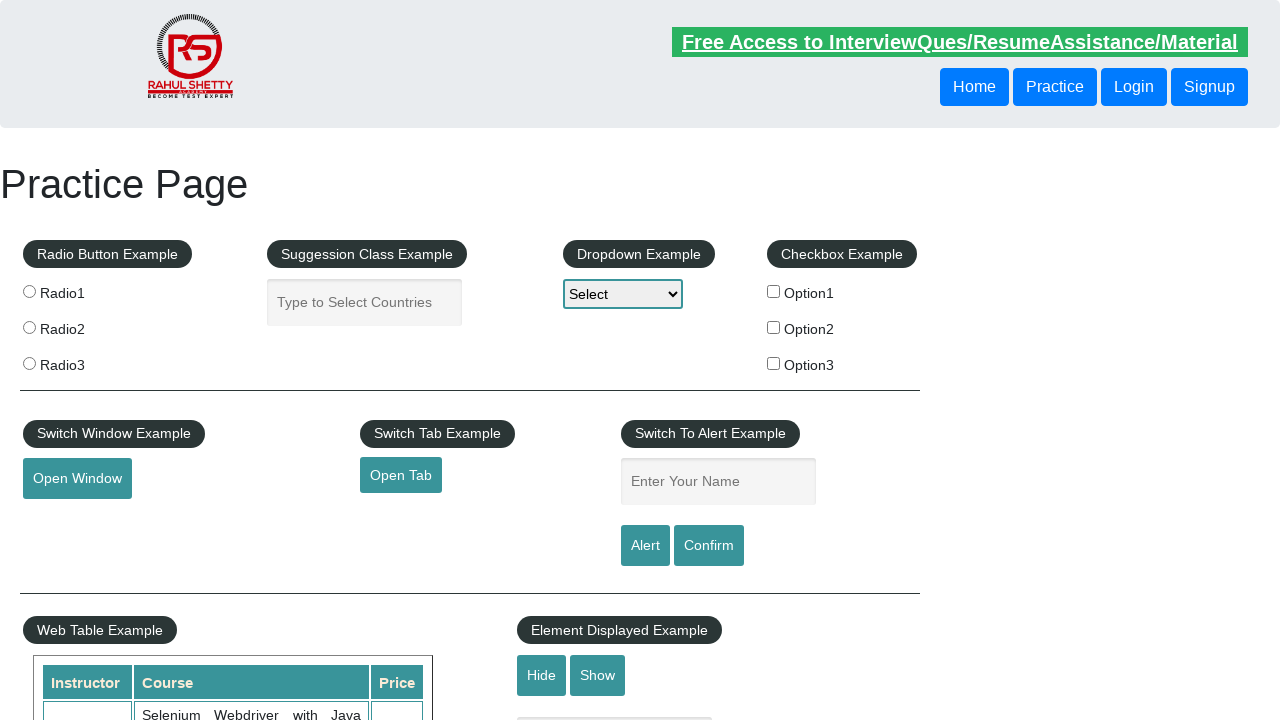

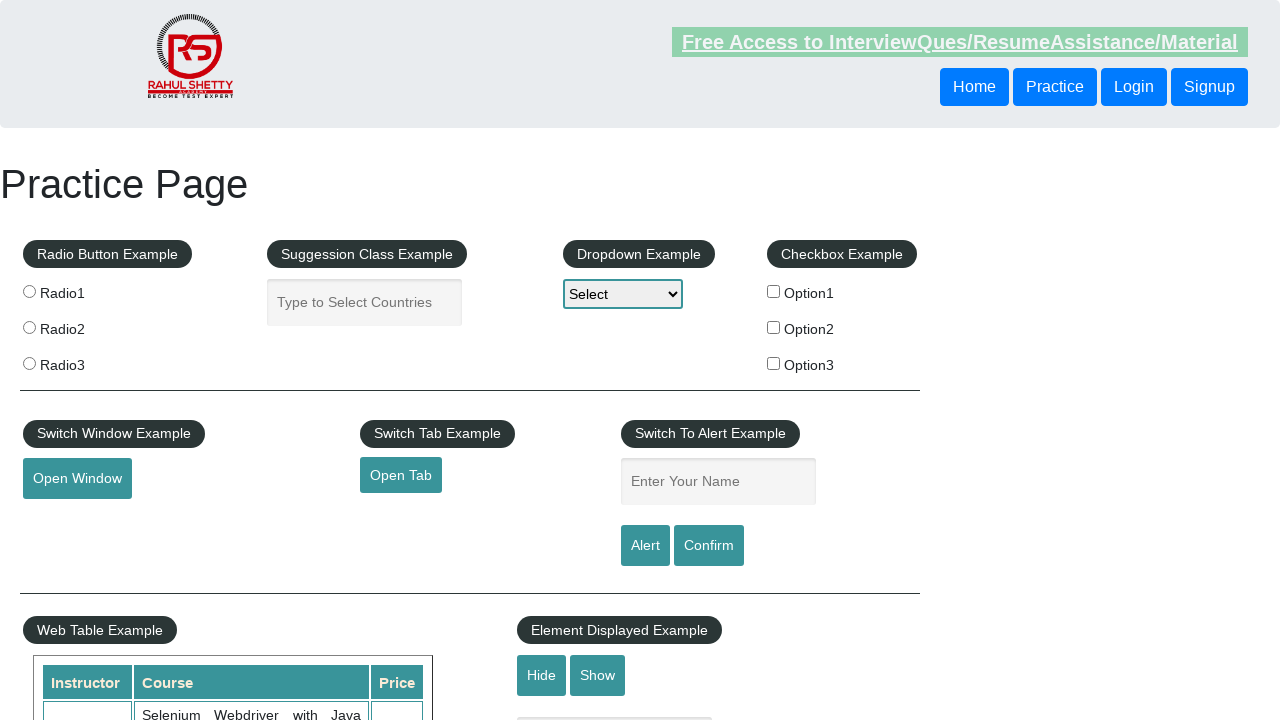